Tests dropdown selection functionality on a registration form by selecting year and day values from dropdown menus and verifying the dropdown properties

Starting URL: https://demo.automationtesting.in/Register.html

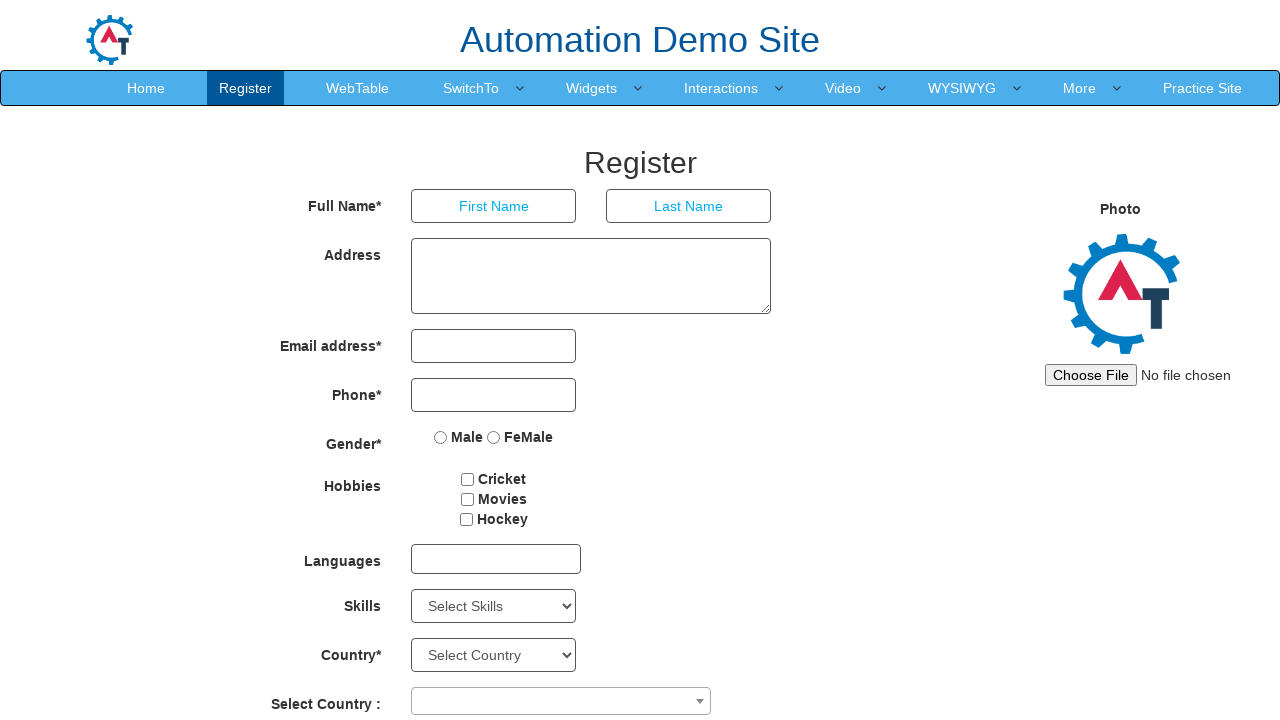

Located year dropdown element
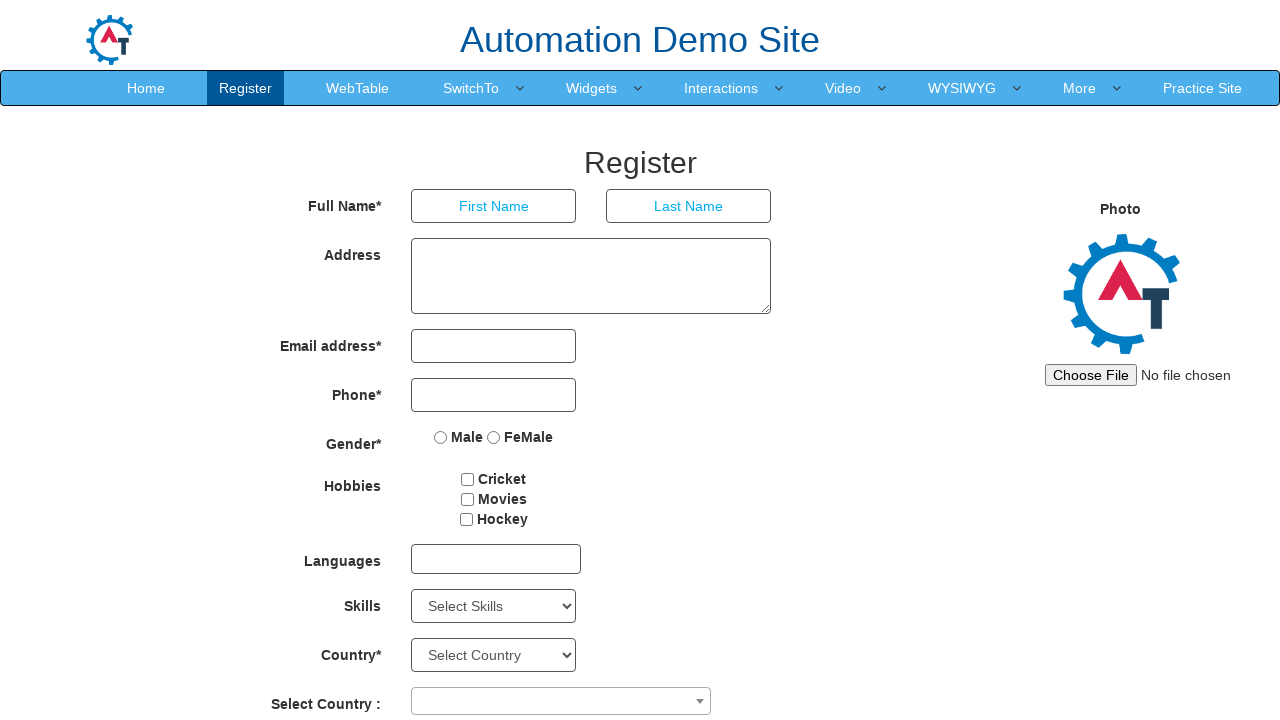

Selected year 1970 from dropdown by index 54 on select#yearbox
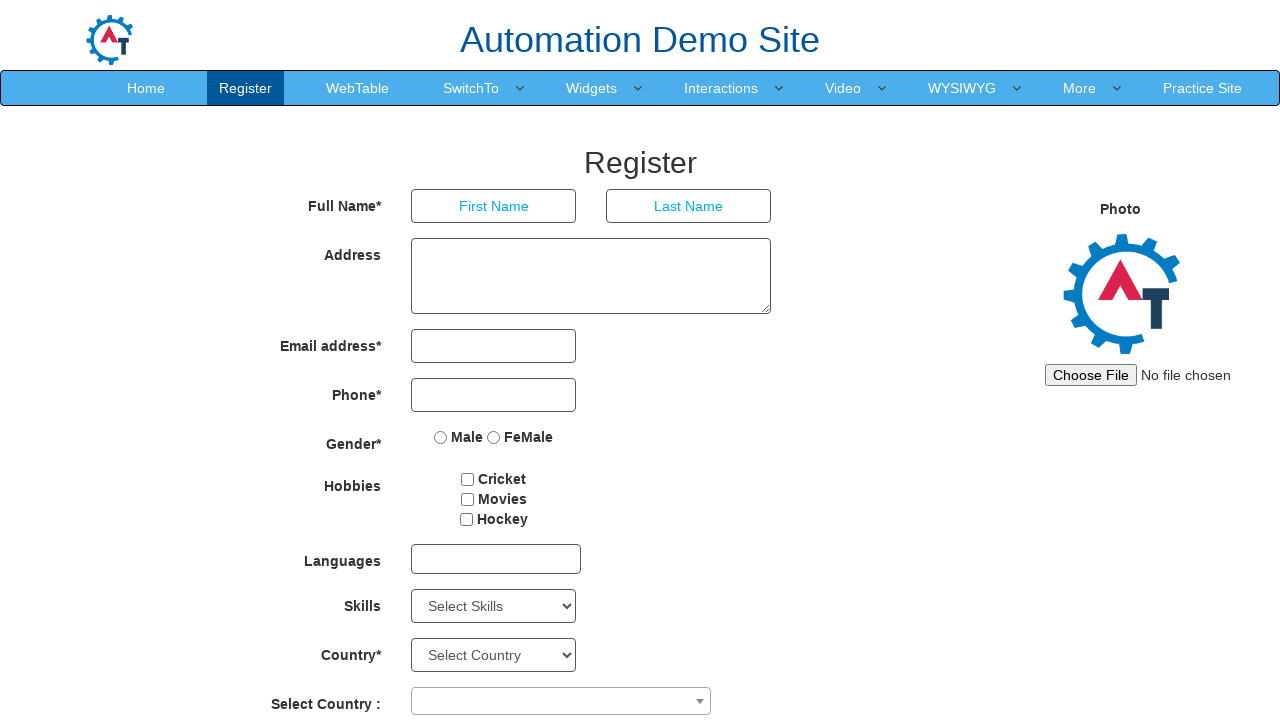

Located day dropdown element
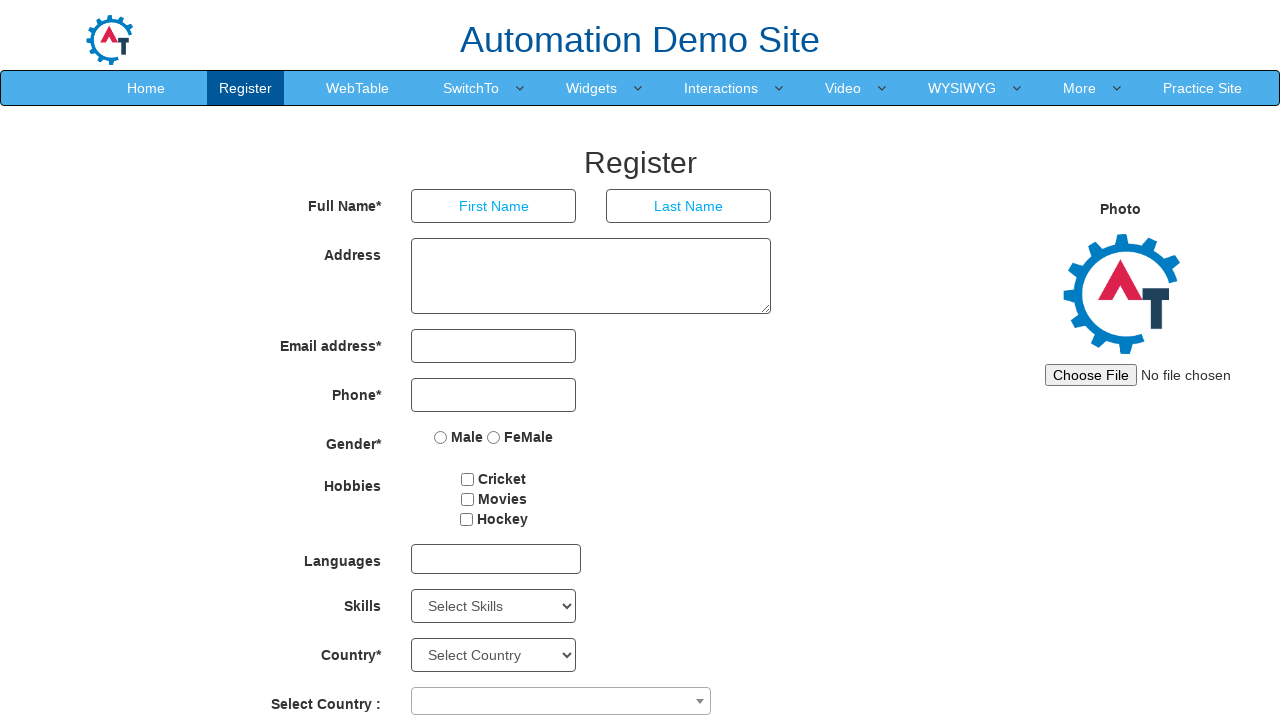

Selected day 19 from dropdown by visible text on select#daybox
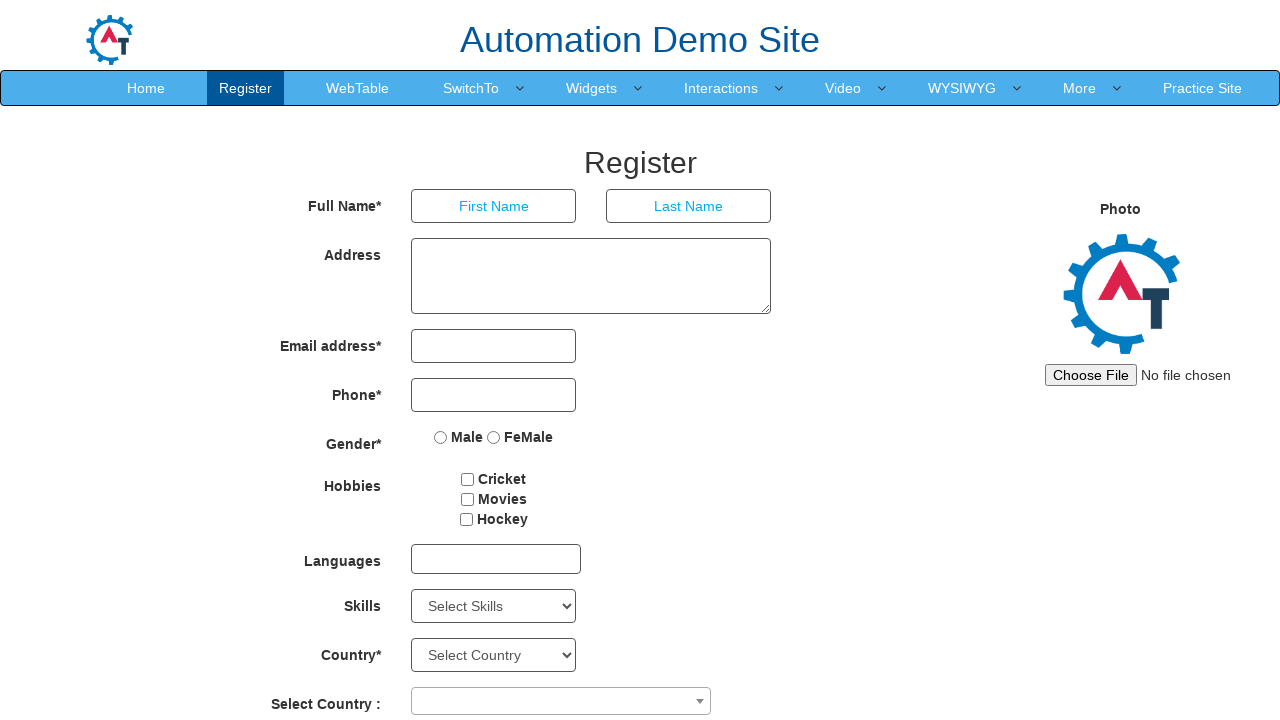

Retrieved selected year value from dropdown
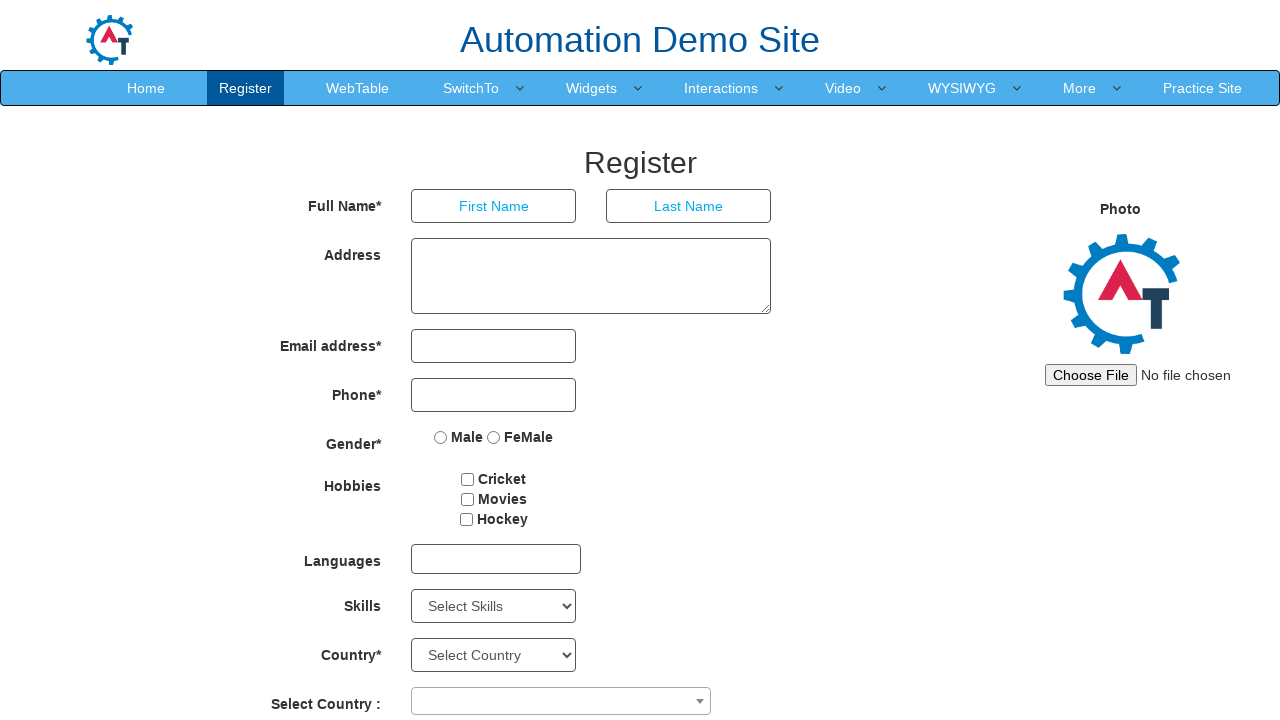

Retrieved selected day value from dropdown
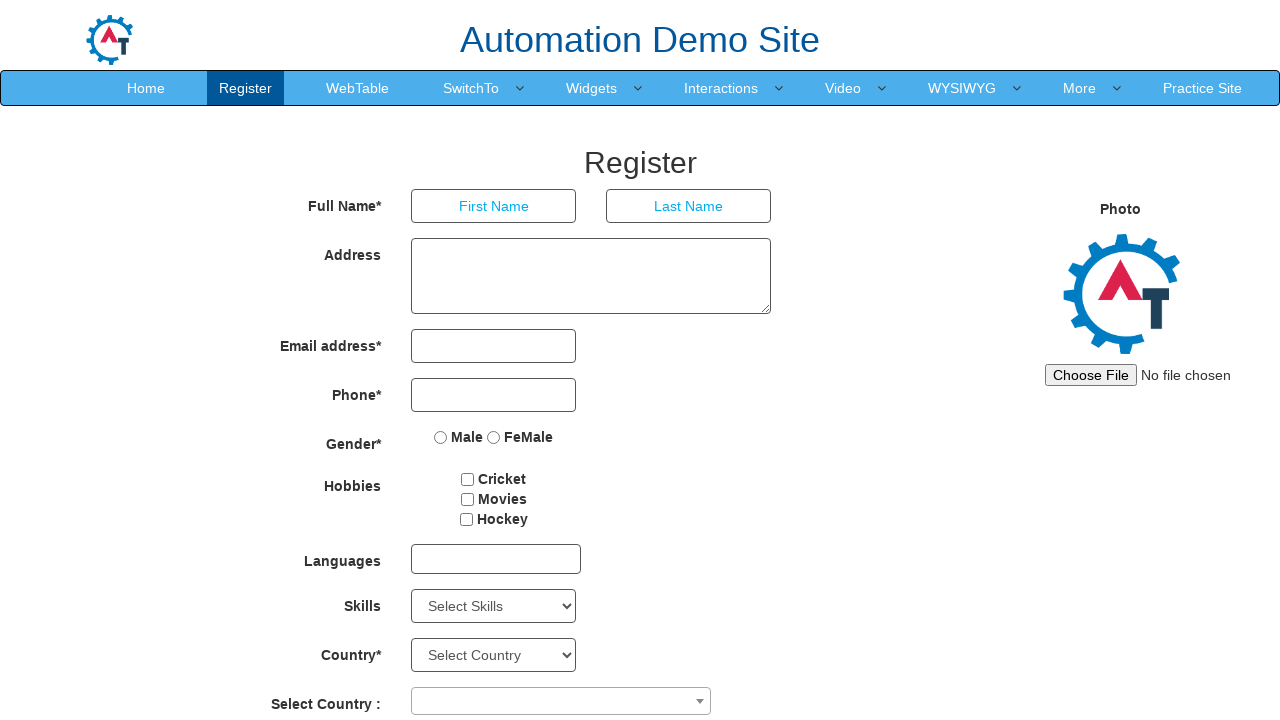

Verified selected year: 1969
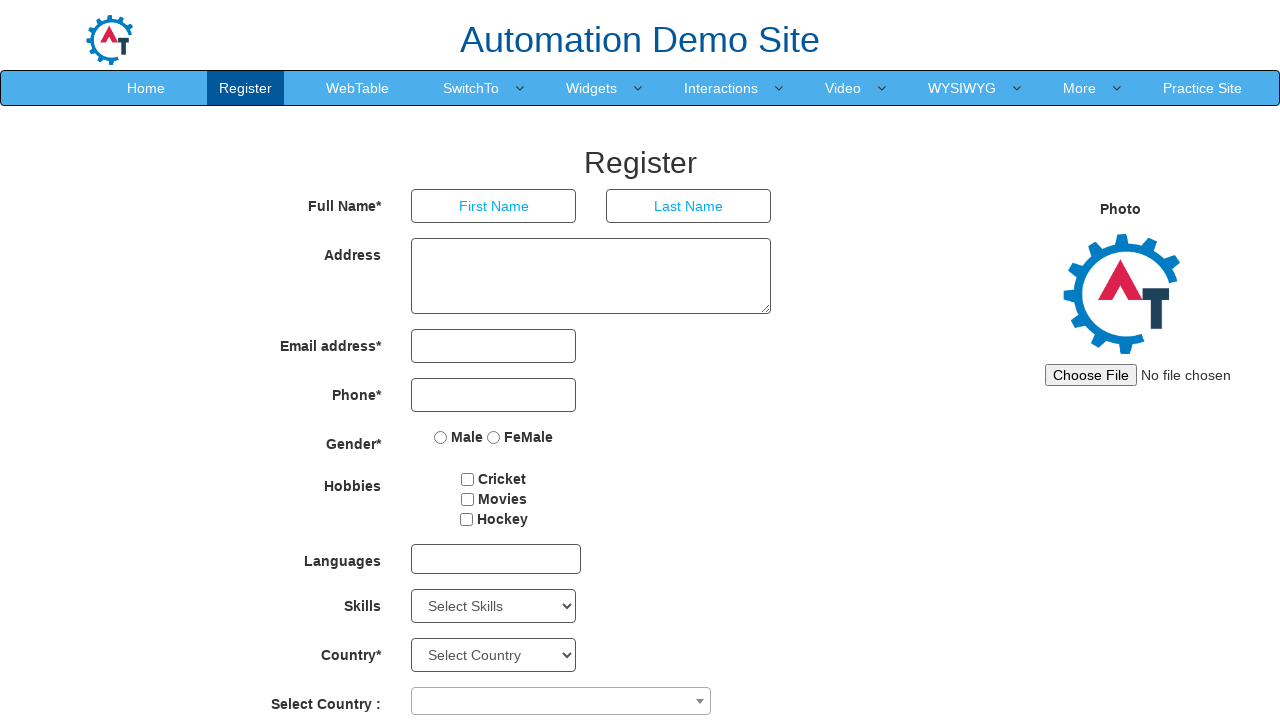

Verified selected day: 19
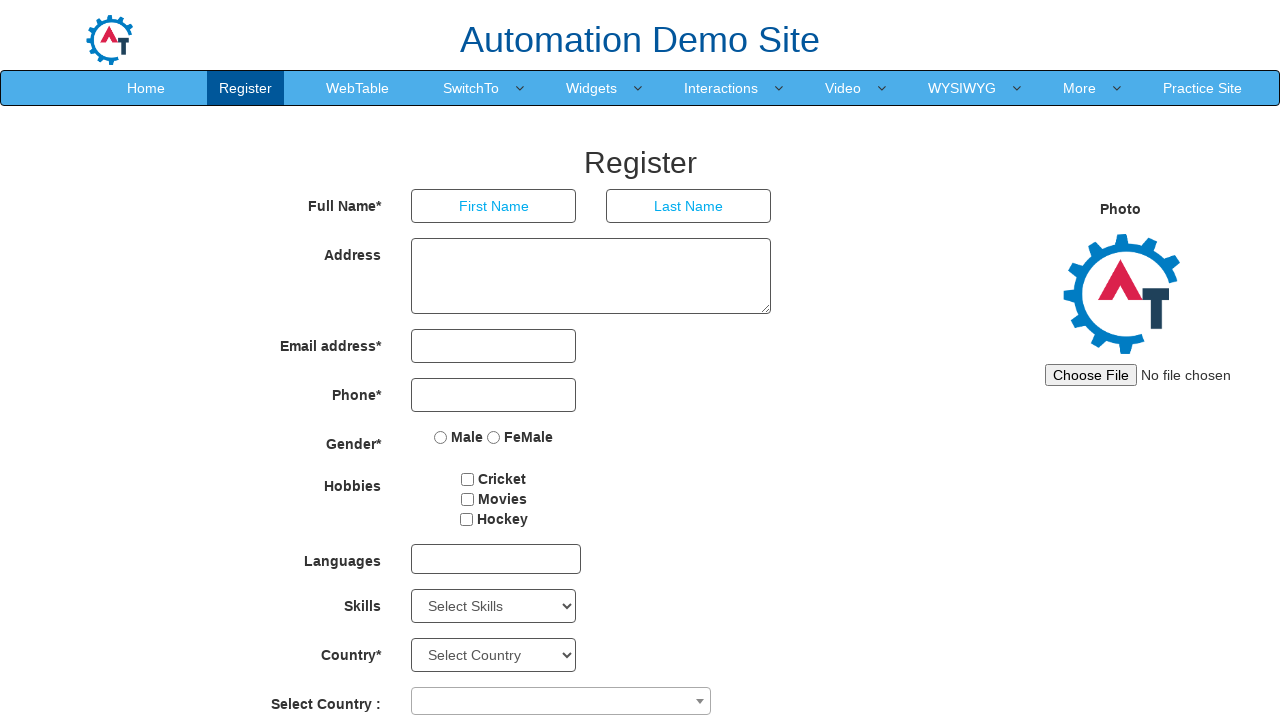

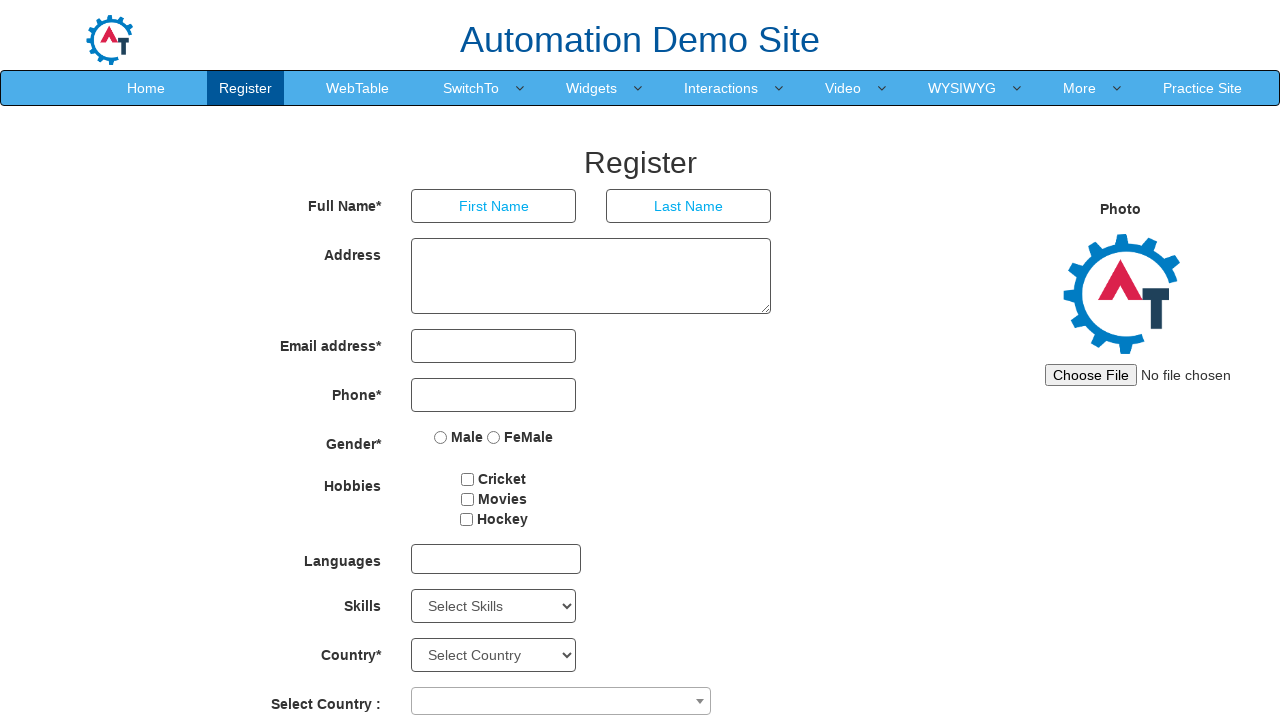